Tests that the browser back button works correctly with todo filters

Starting URL: https://demo.playwright.dev/todomvc

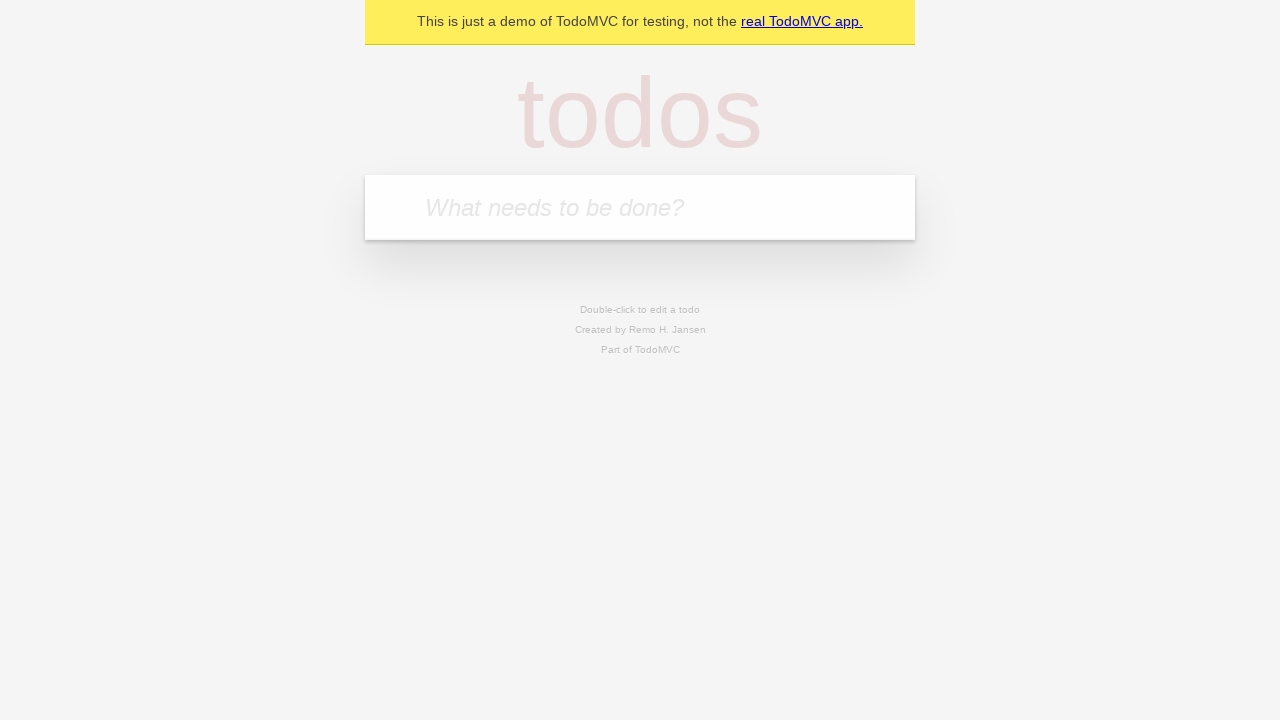

Filled todo input with 'buy some cheese' on internal:attr=[placeholder="What needs to be done?"i]
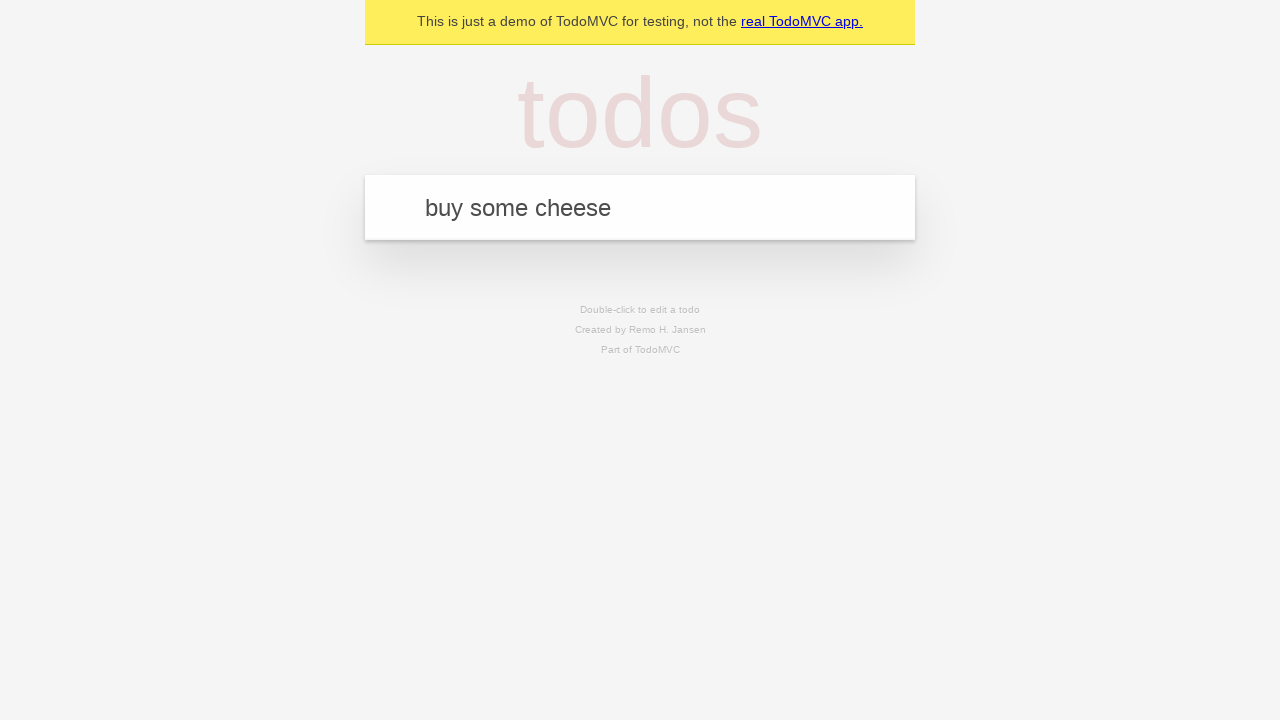

Pressed Enter to add first todo on internal:attr=[placeholder="What needs to be done?"i]
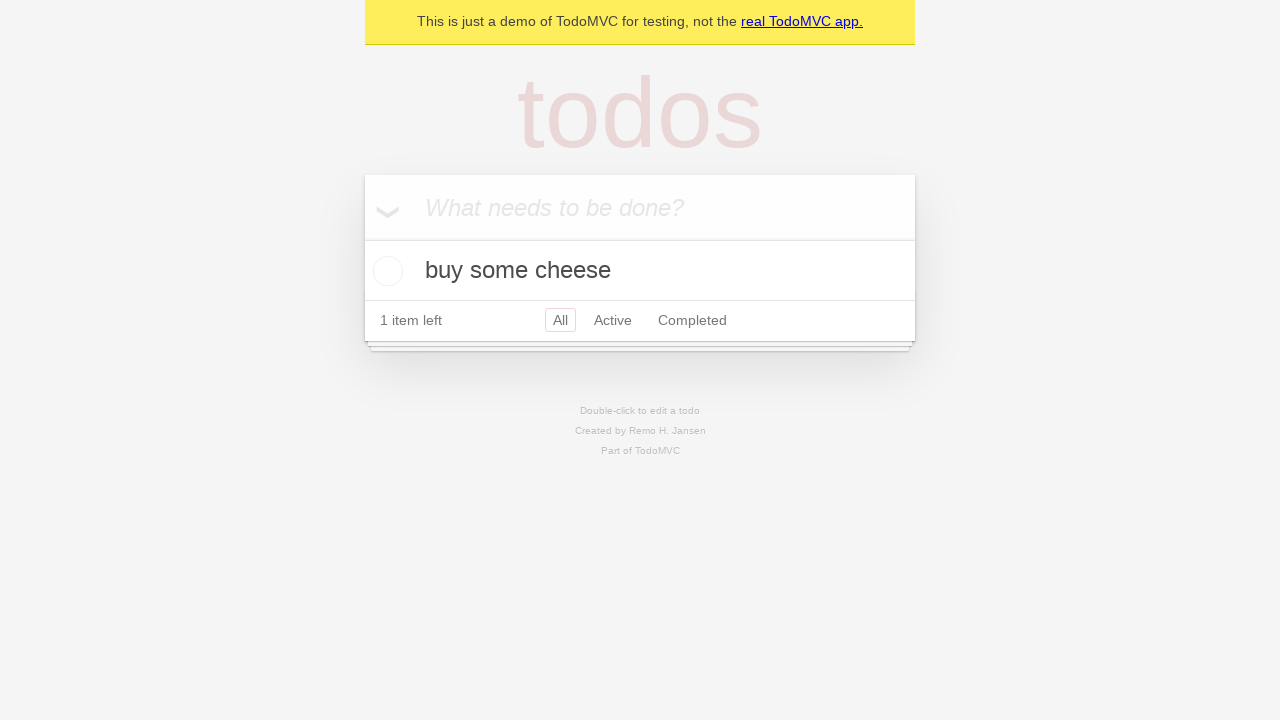

Filled todo input with 'feed the cat' on internal:attr=[placeholder="What needs to be done?"i]
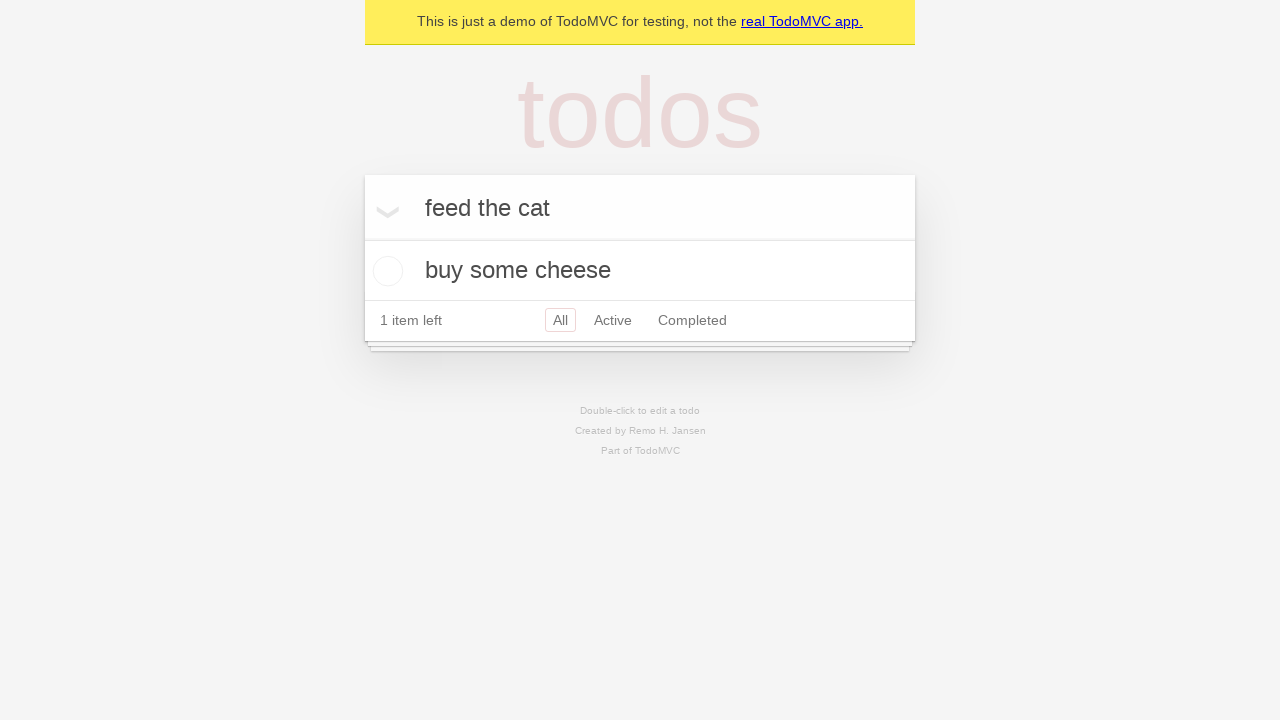

Pressed Enter to add second todo on internal:attr=[placeholder="What needs to be done?"i]
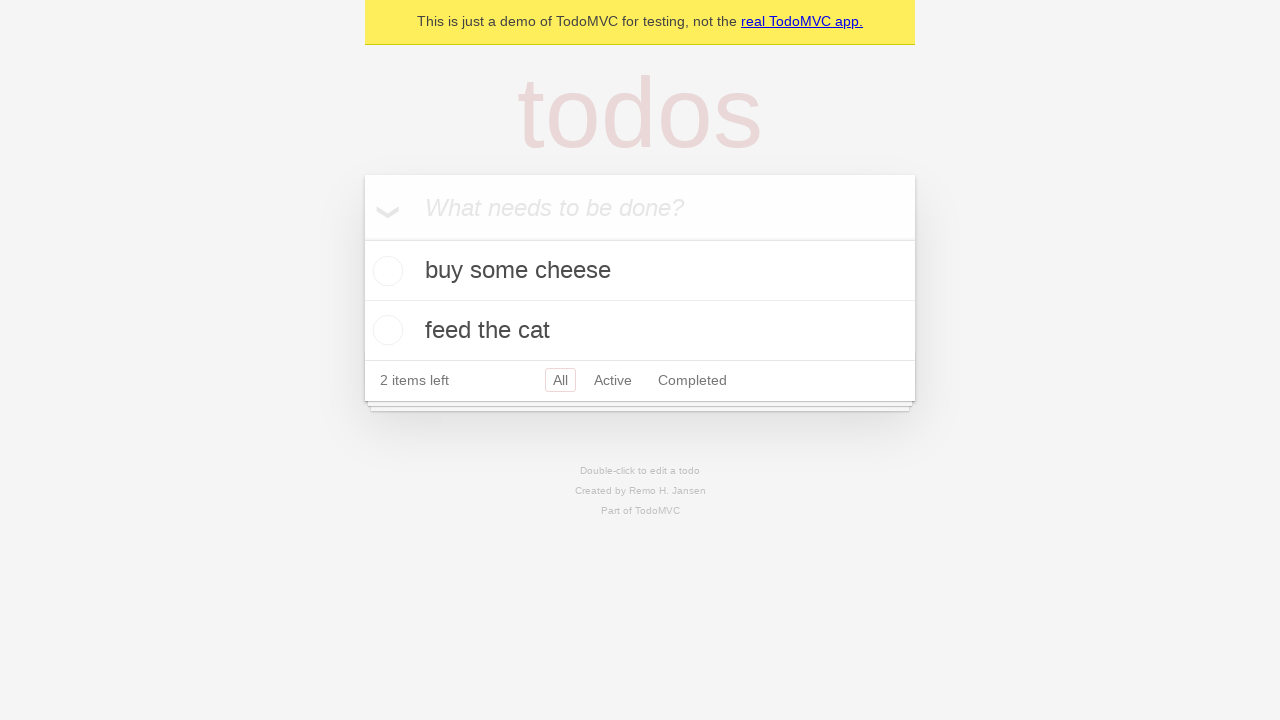

Filled todo input with 'book a doctors appointment' on internal:attr=[placeholder="What needs to be done?"i]
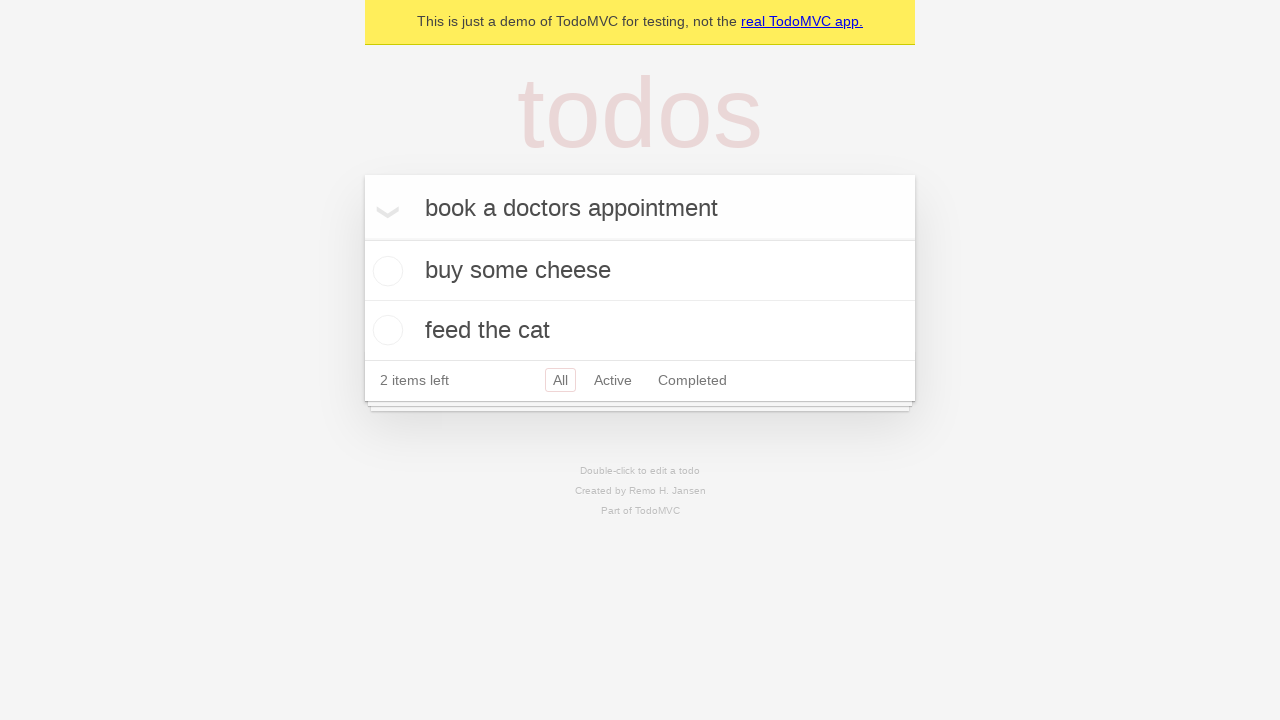

Pressed Enter to add third todo on internal:attr=[placeholder="What needs to be done?"i]
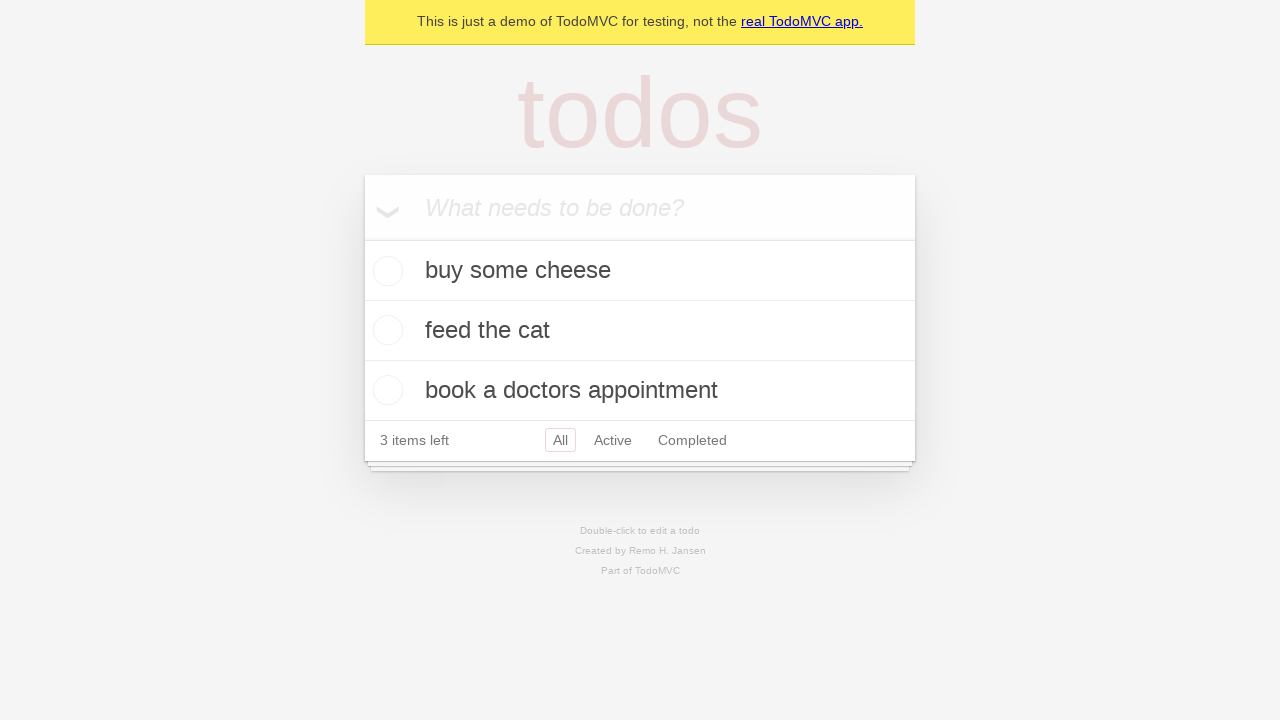

Checked the second todo item at (385, 330) on [data-testid='todo-item'] >> nth=1 >> internal:role=checkbox
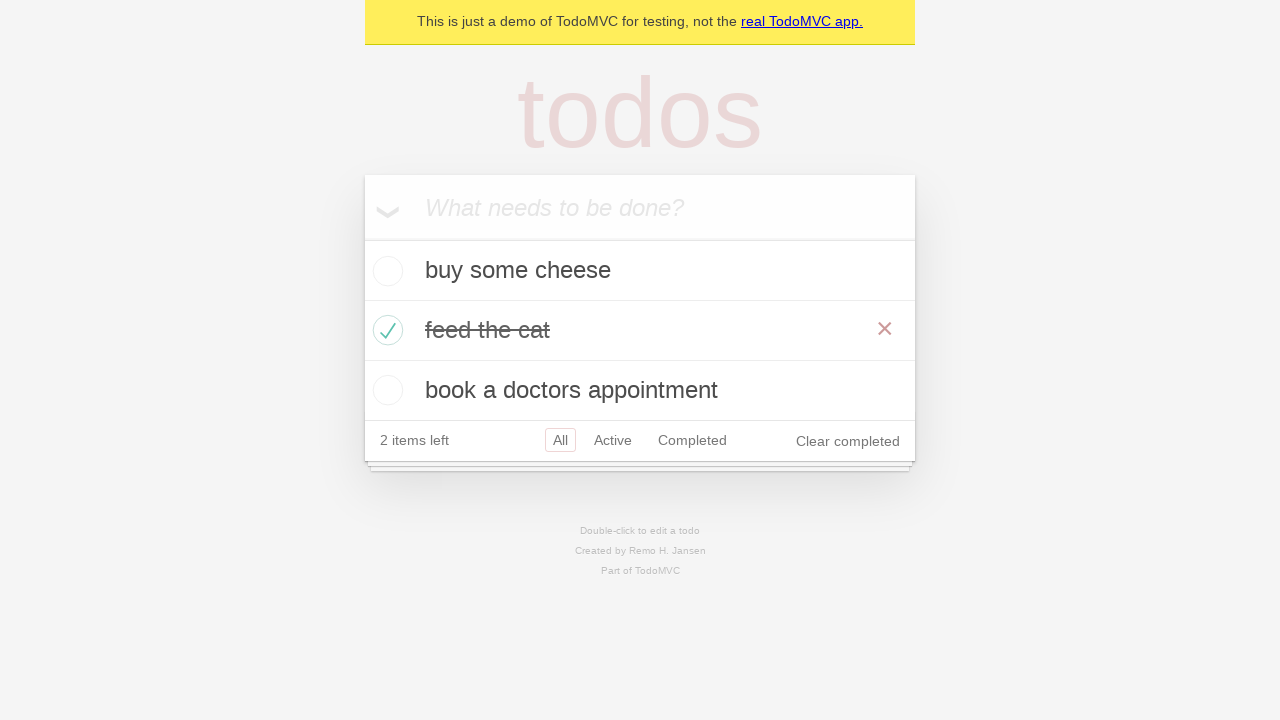

Clicked 'All' filter at (560, 440) on internal:role=link[name="All"i]
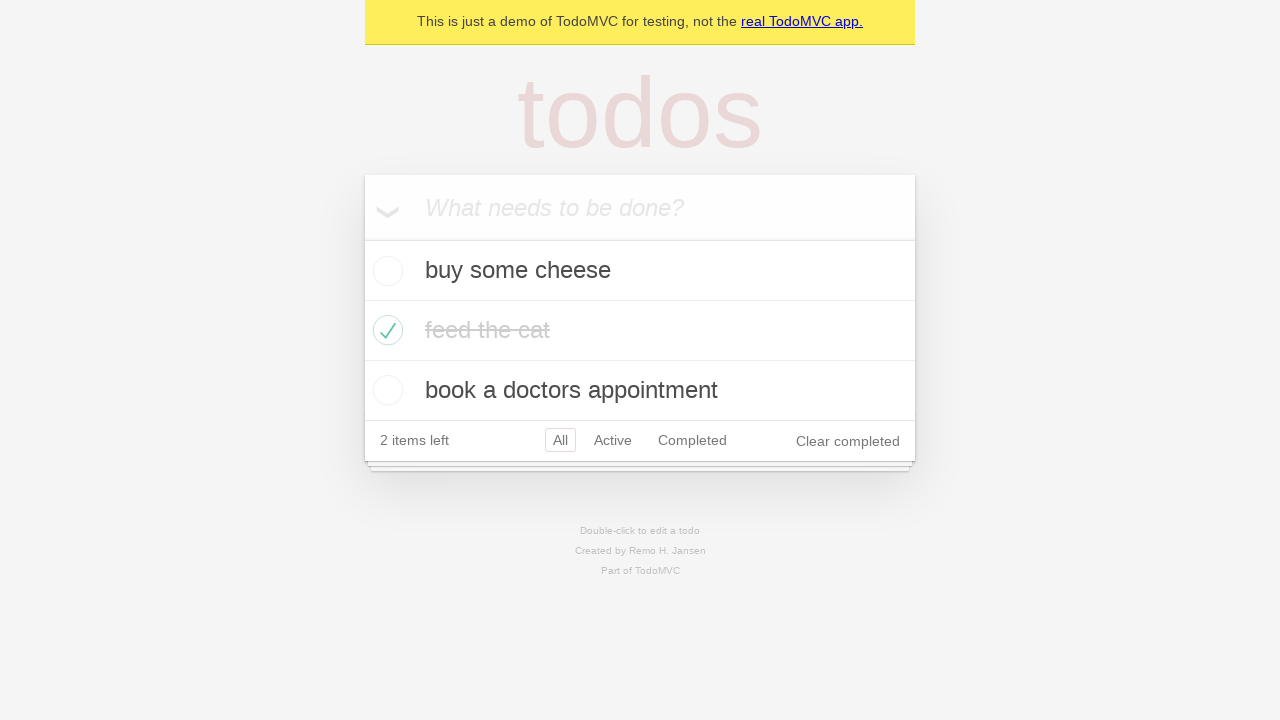

Clicked 'Active' filter at (613, 440) on internal:role=link[name="Active"i]
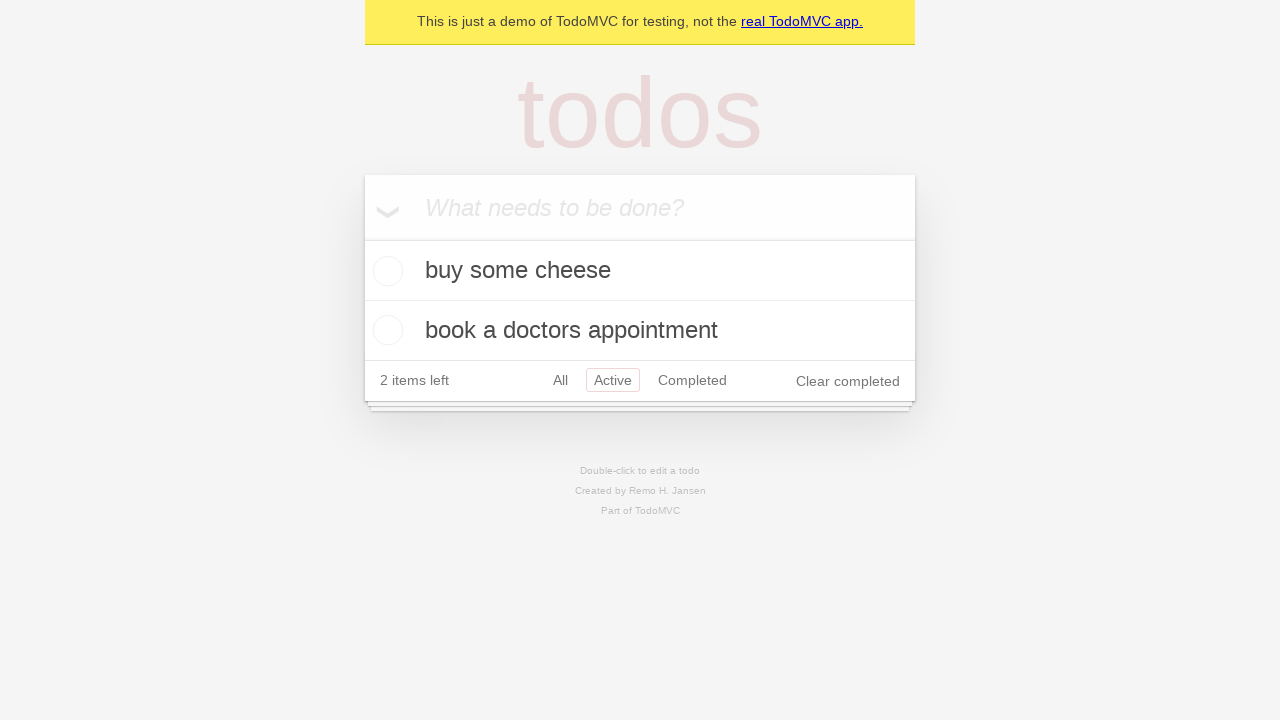

Clicked 'Completed' filter at (692, 380) on internal:role=link[name="Completed"i]
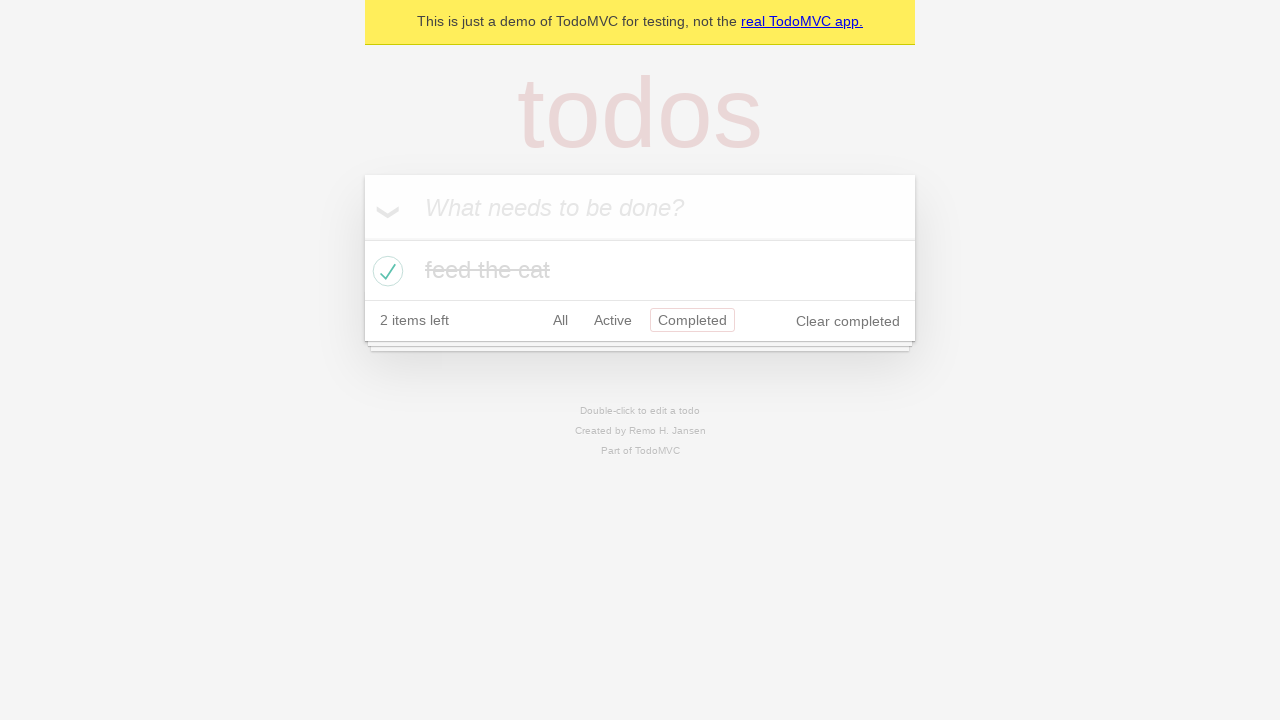

Navigated back using browser back button (from Completed to Active)
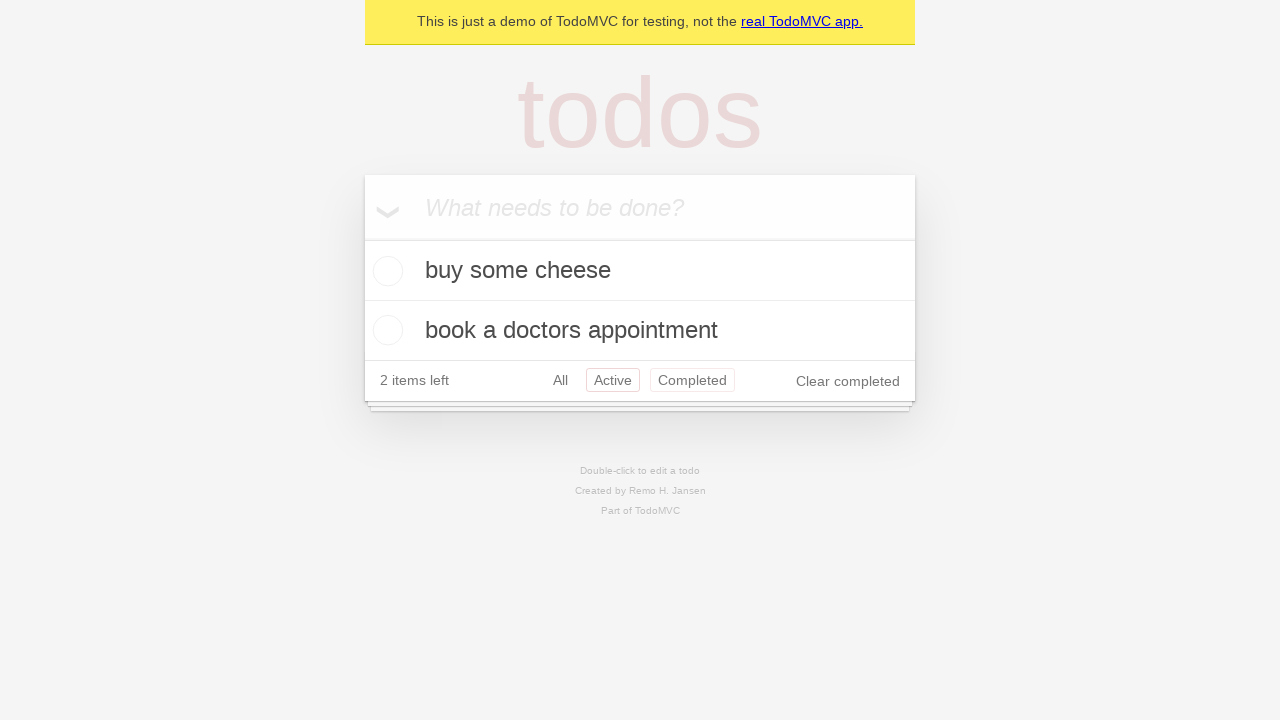

Navigated back using browser back button (from Active to All)
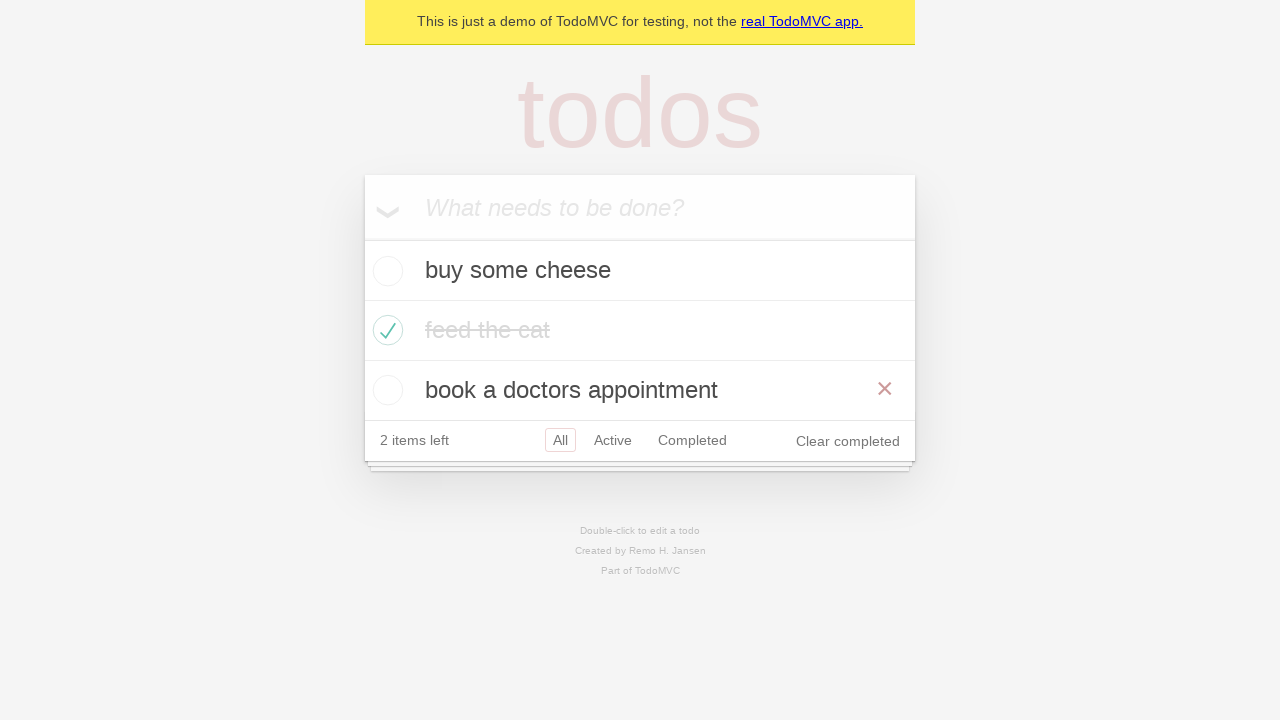

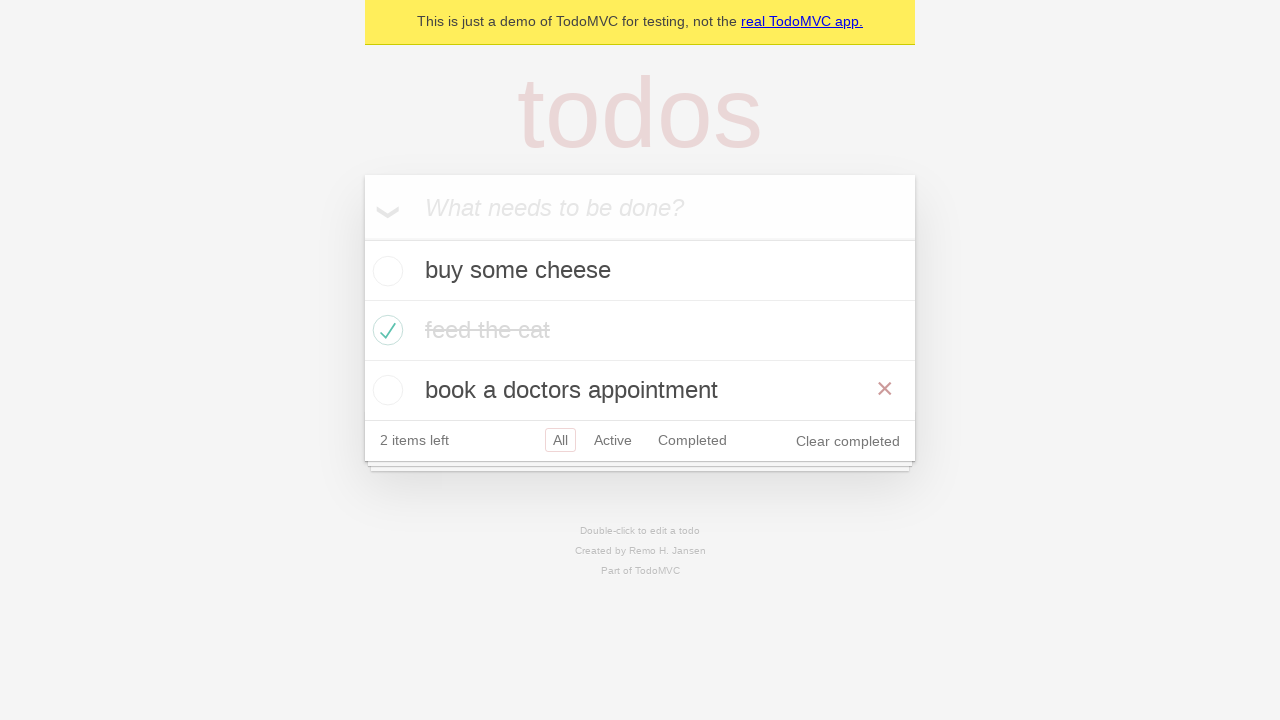